Tests alert handling functionality by clicking an alert button and interacting with the browser alert dialog

Starting URL: https://testautomationpractice.blogspot.com/

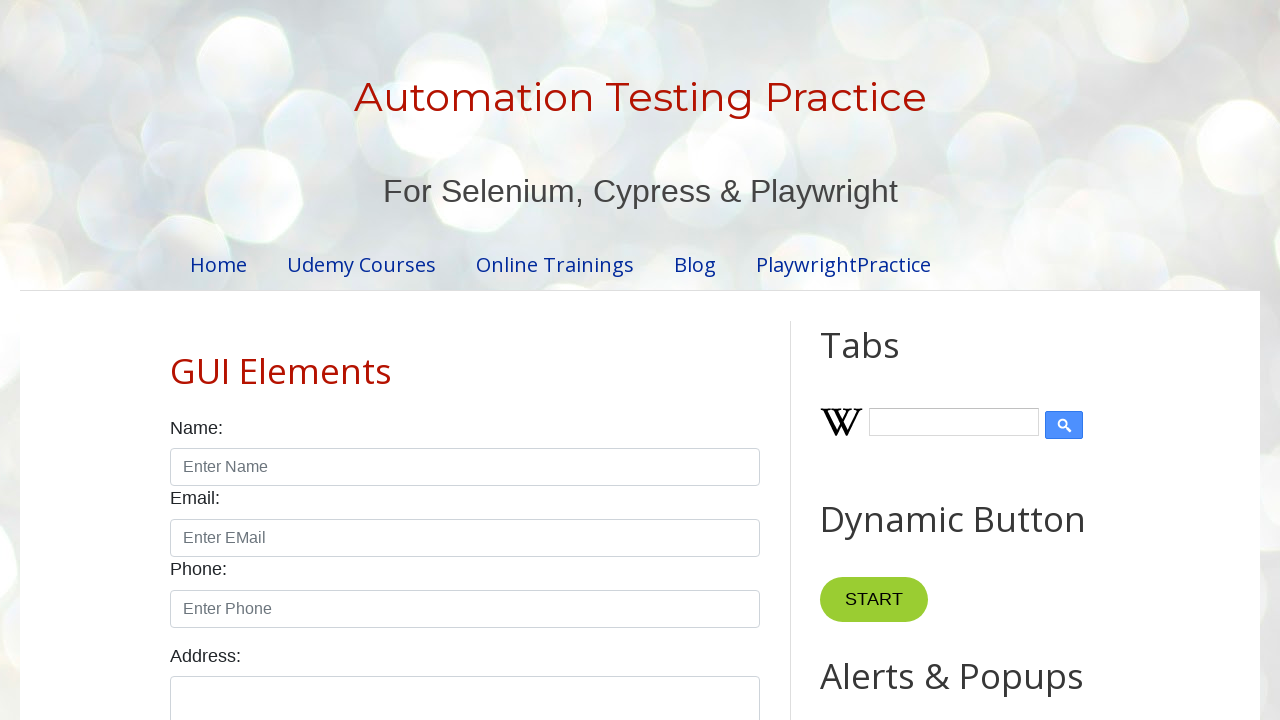

Clicked alert button to trigger the alert dialog at (888, 361) on button#alertBtn
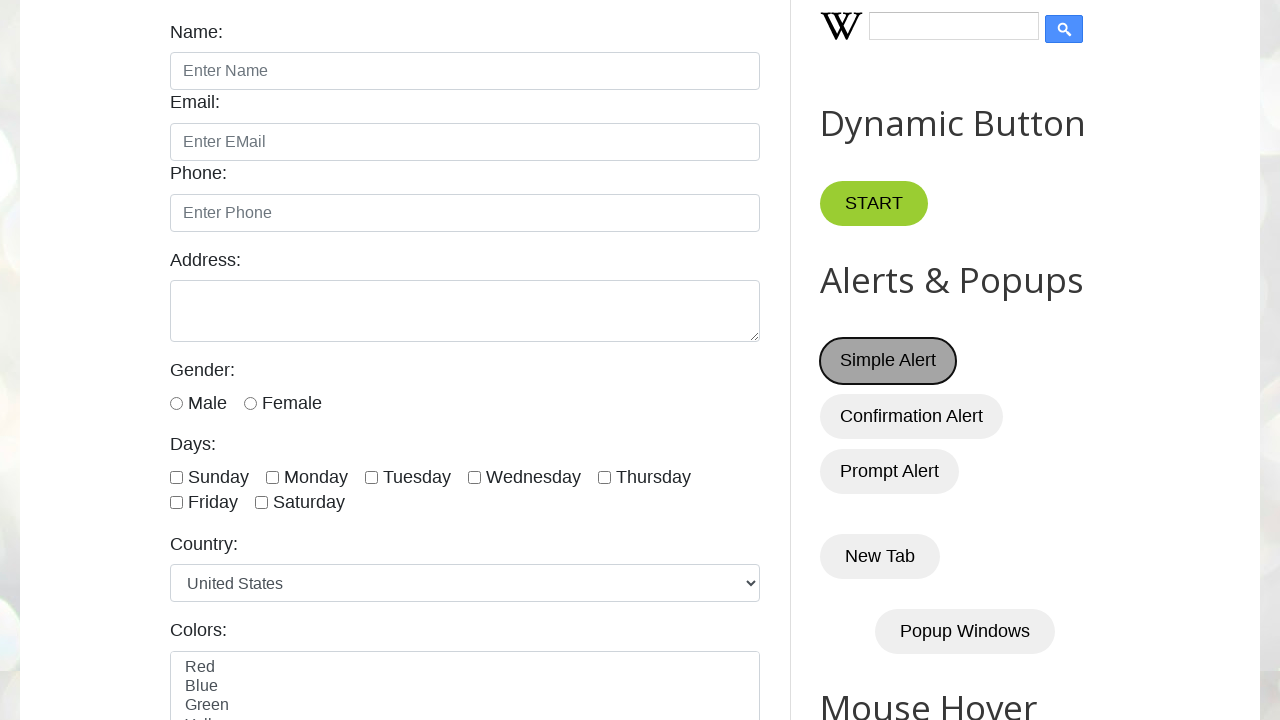

Set up dialog handler to accept alert
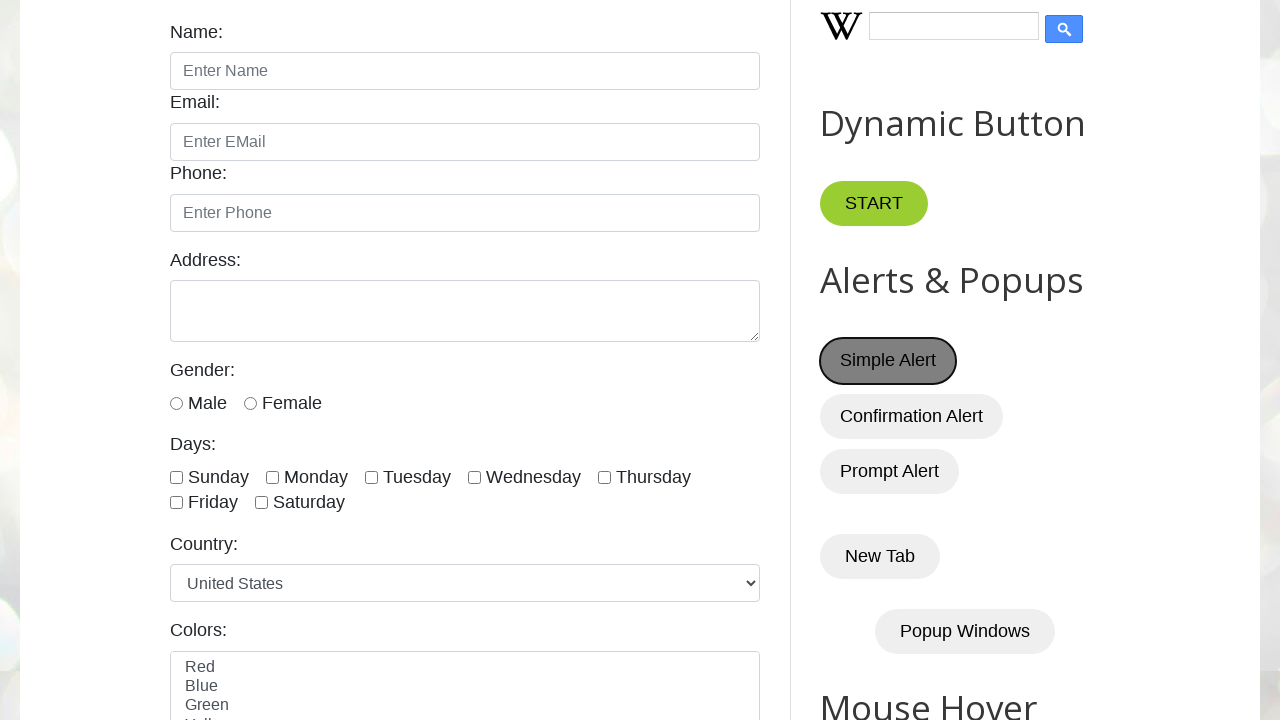

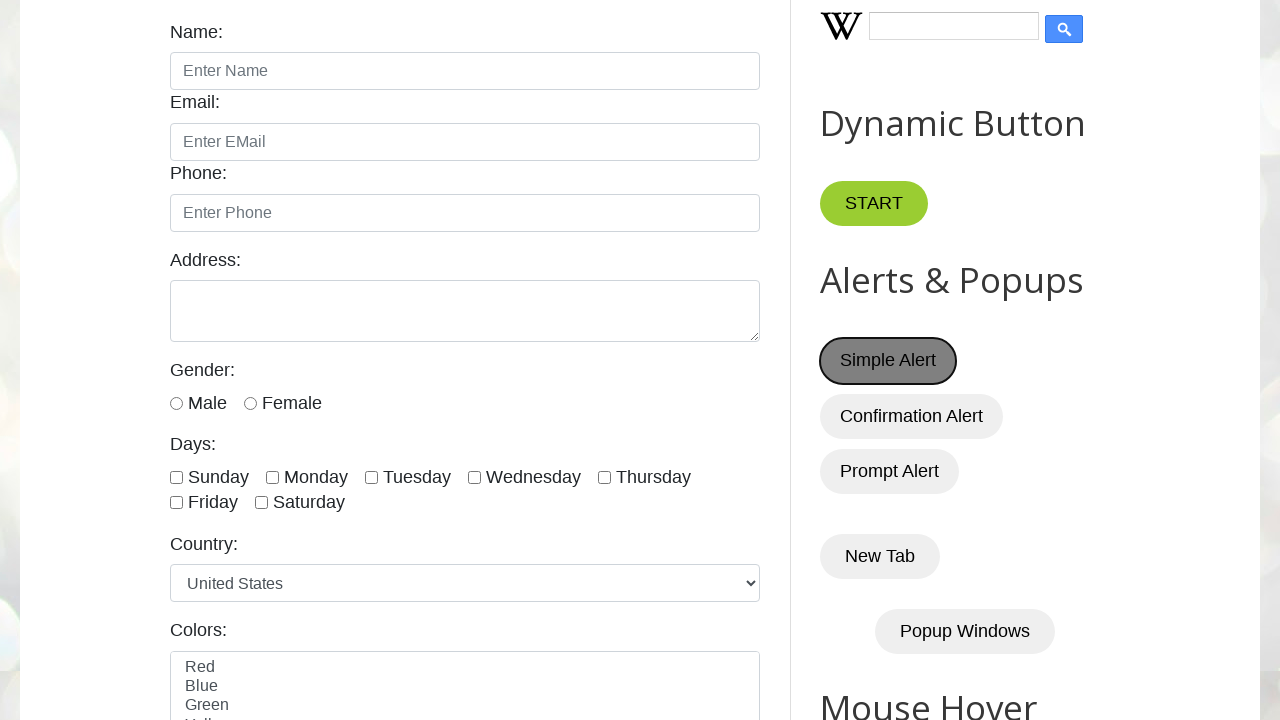